Opens the Sauce Demo e-commerce website and sets the browser window size. This is a basic navigation test to verify the page loads correctly.

Starting URL: https://www.saucedemo.com/

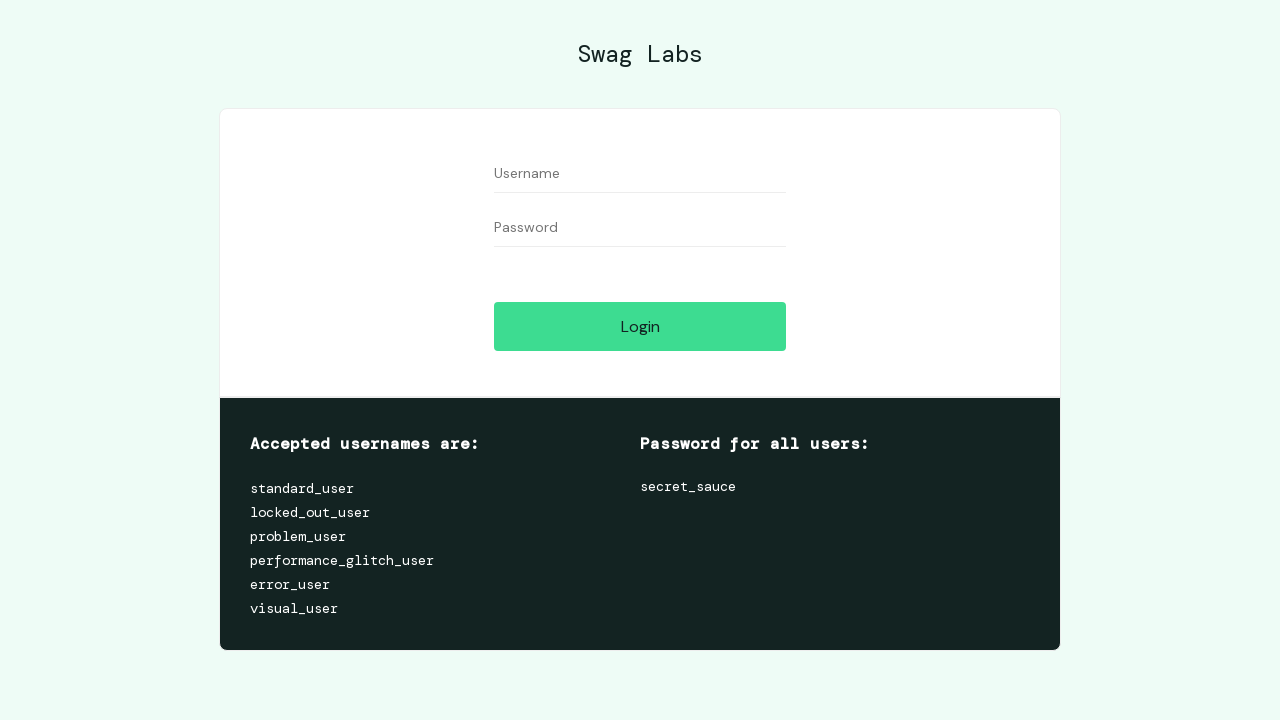

Set browser window size to 1920x1080
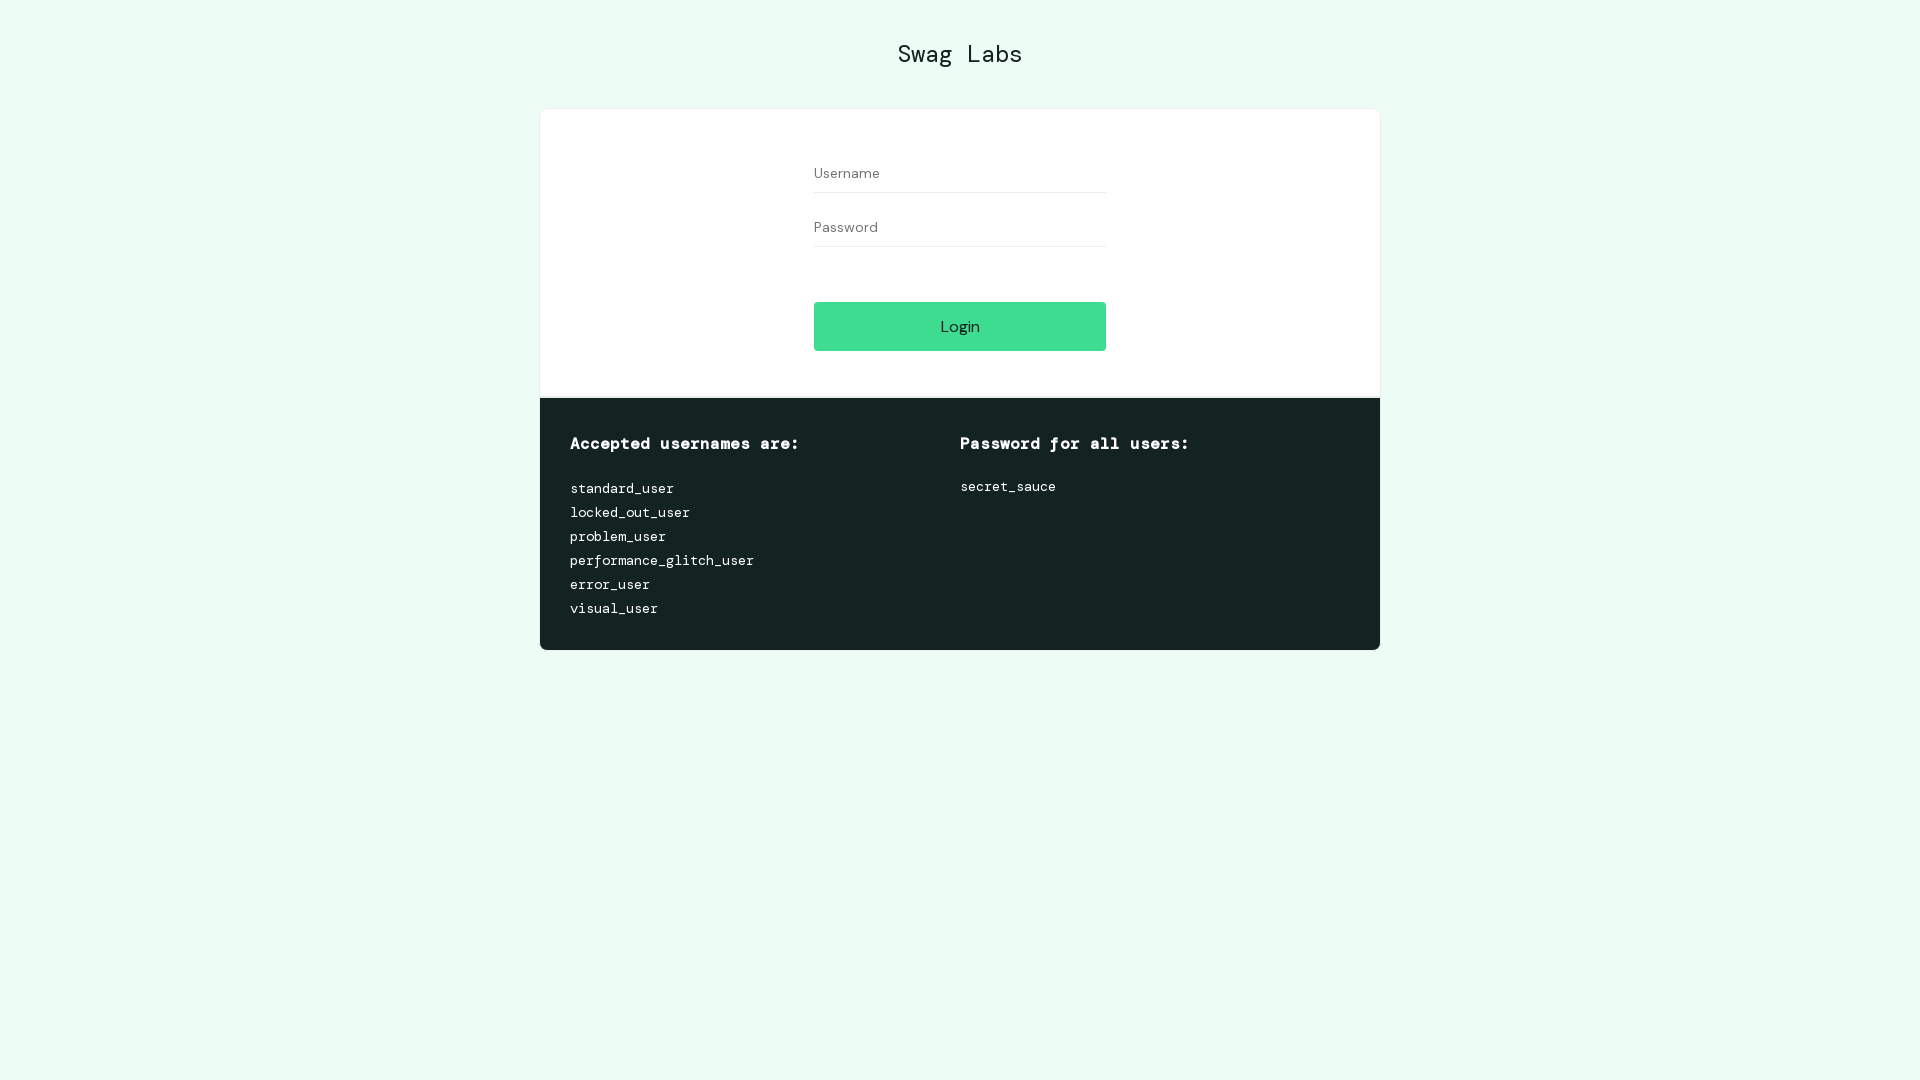

Page loaded and DOM content ready
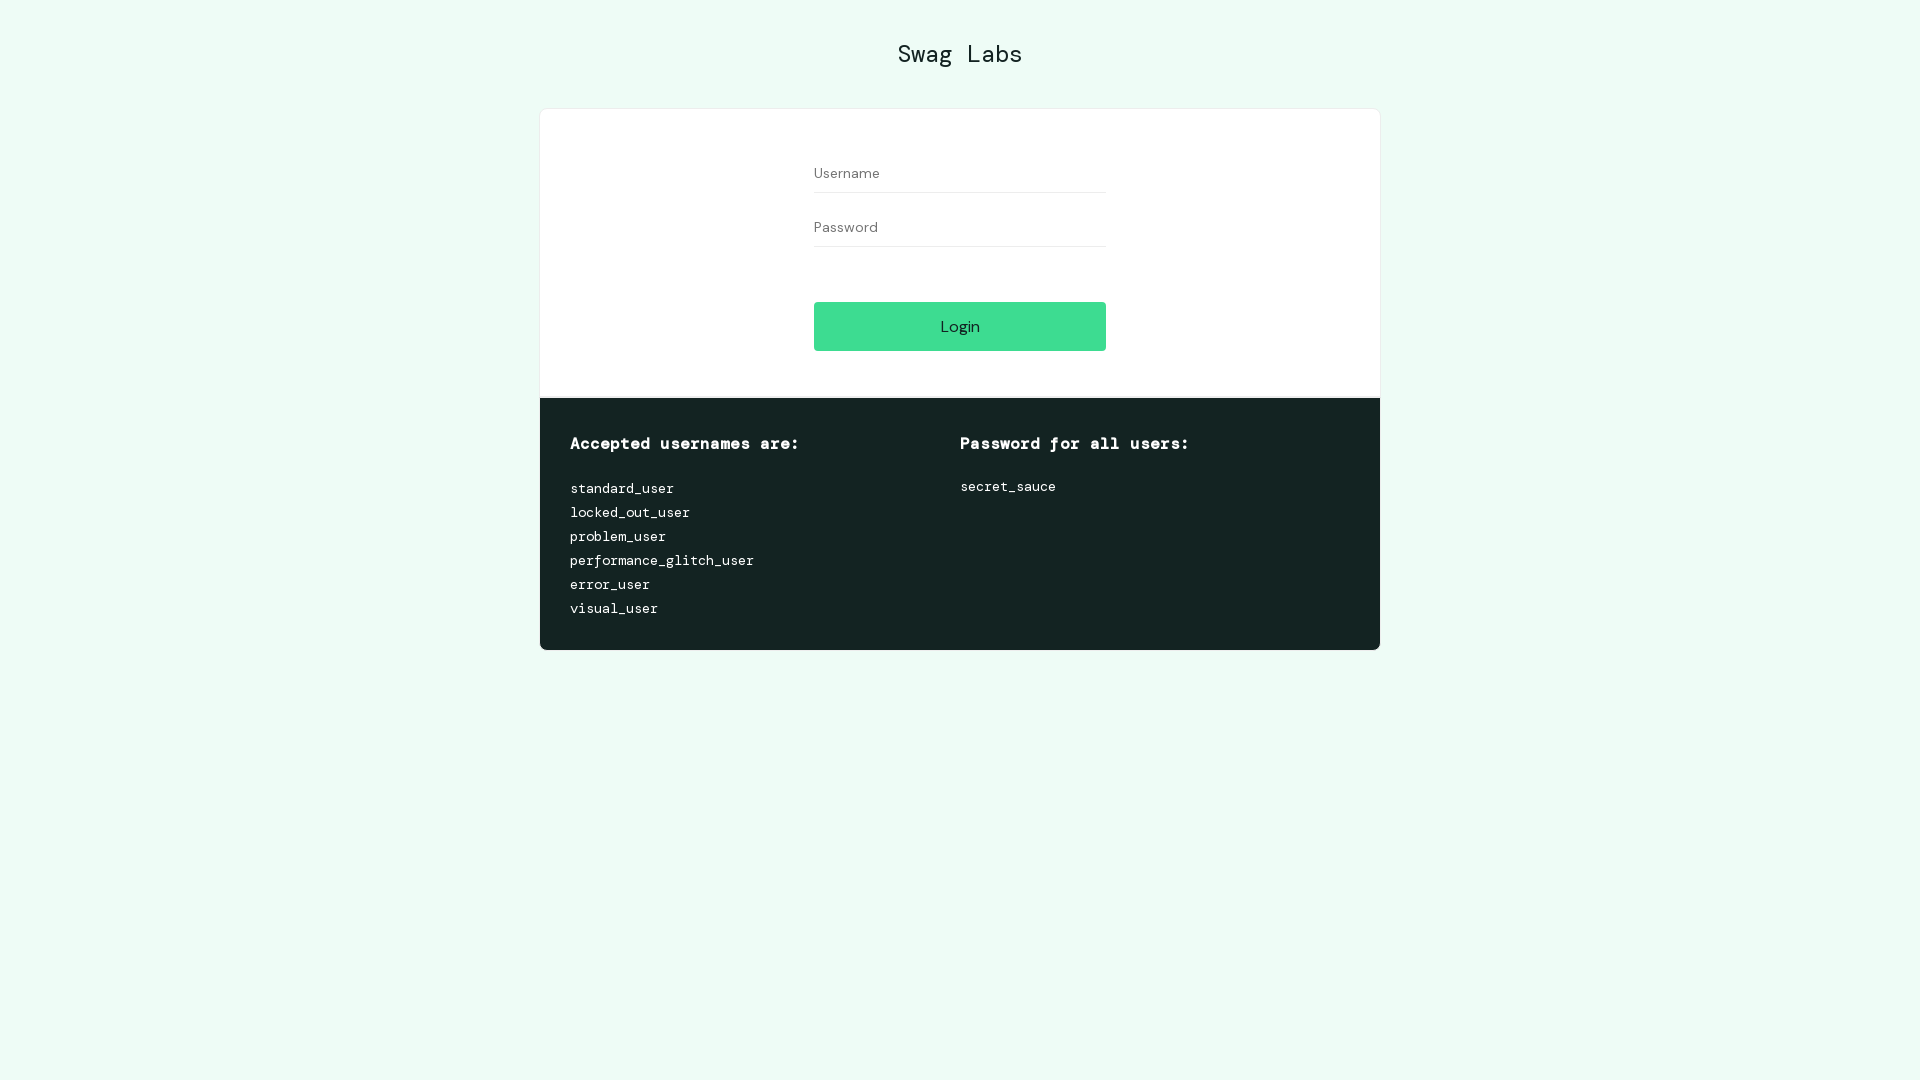

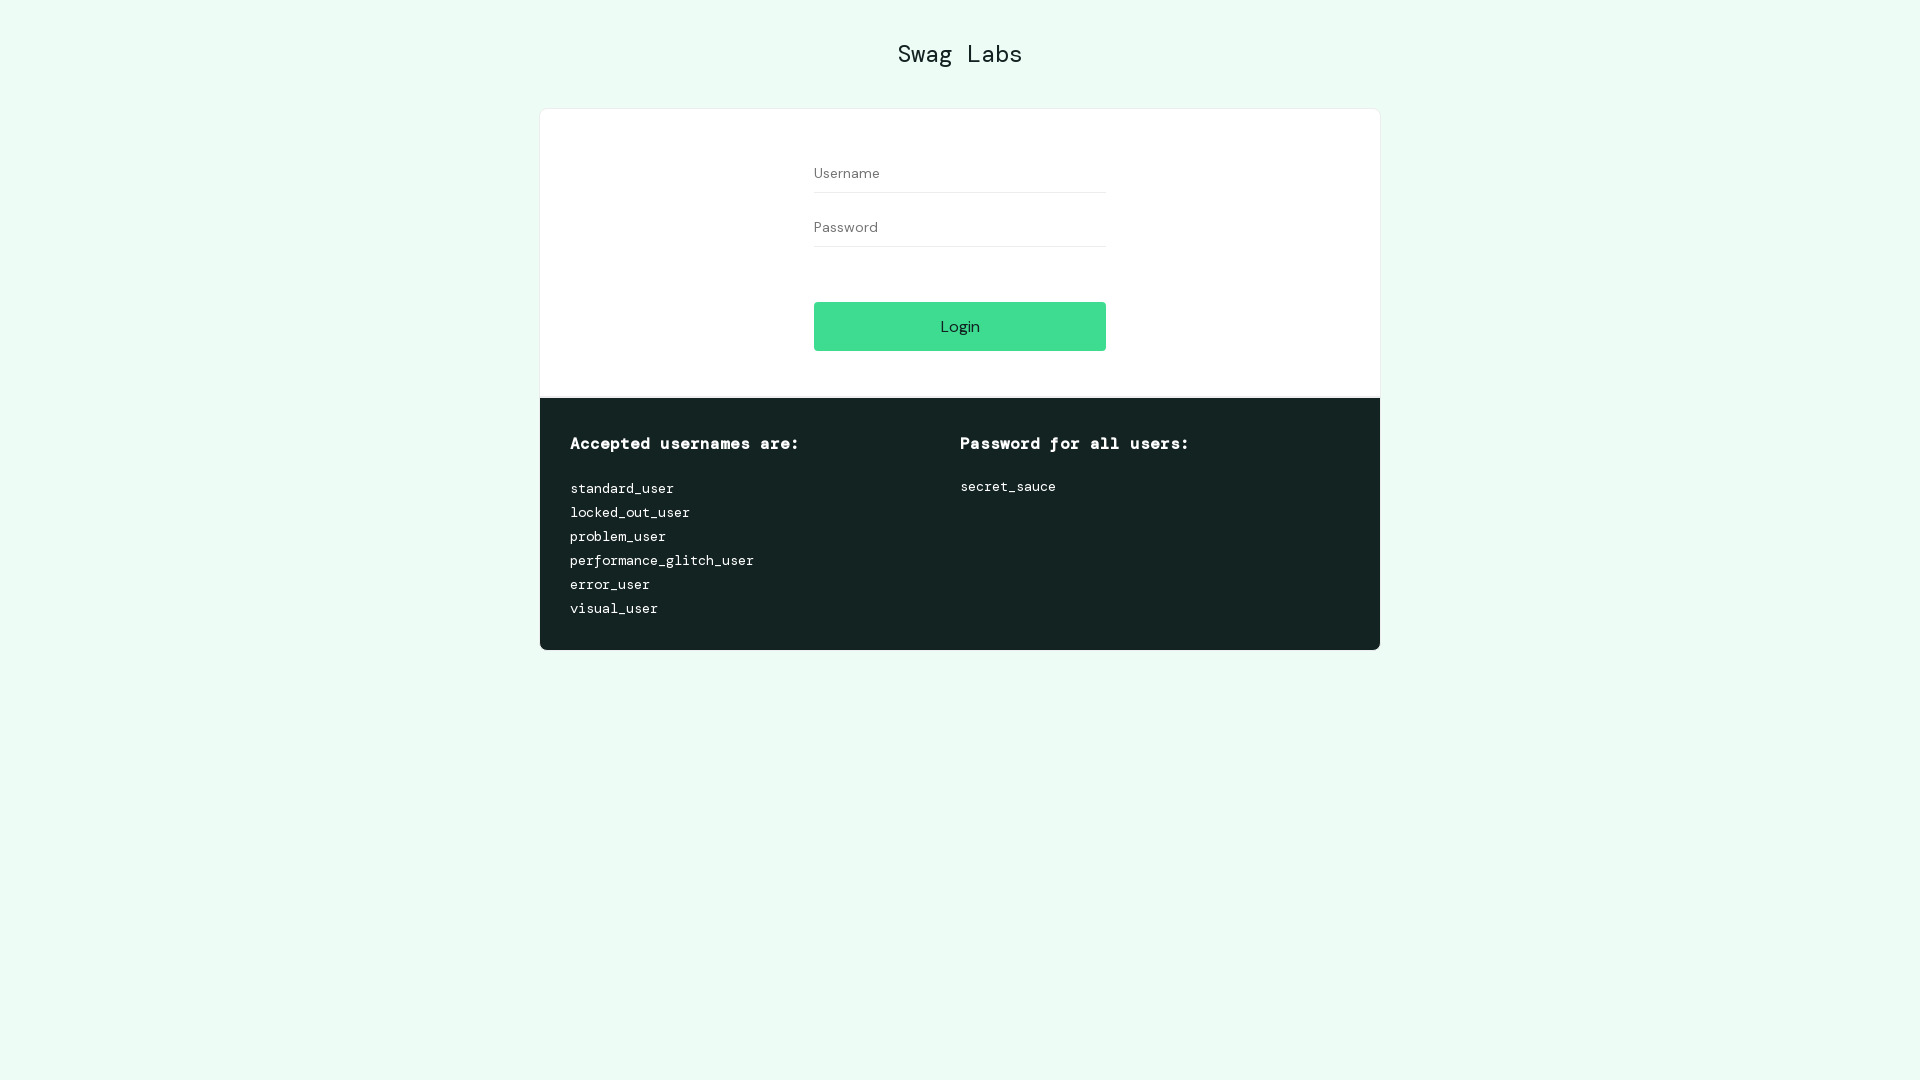